Tests modal dialog functionality by navigating to the modals page and opening a modal dialog

Starting URL: https://formy-project.herokuapp.com/

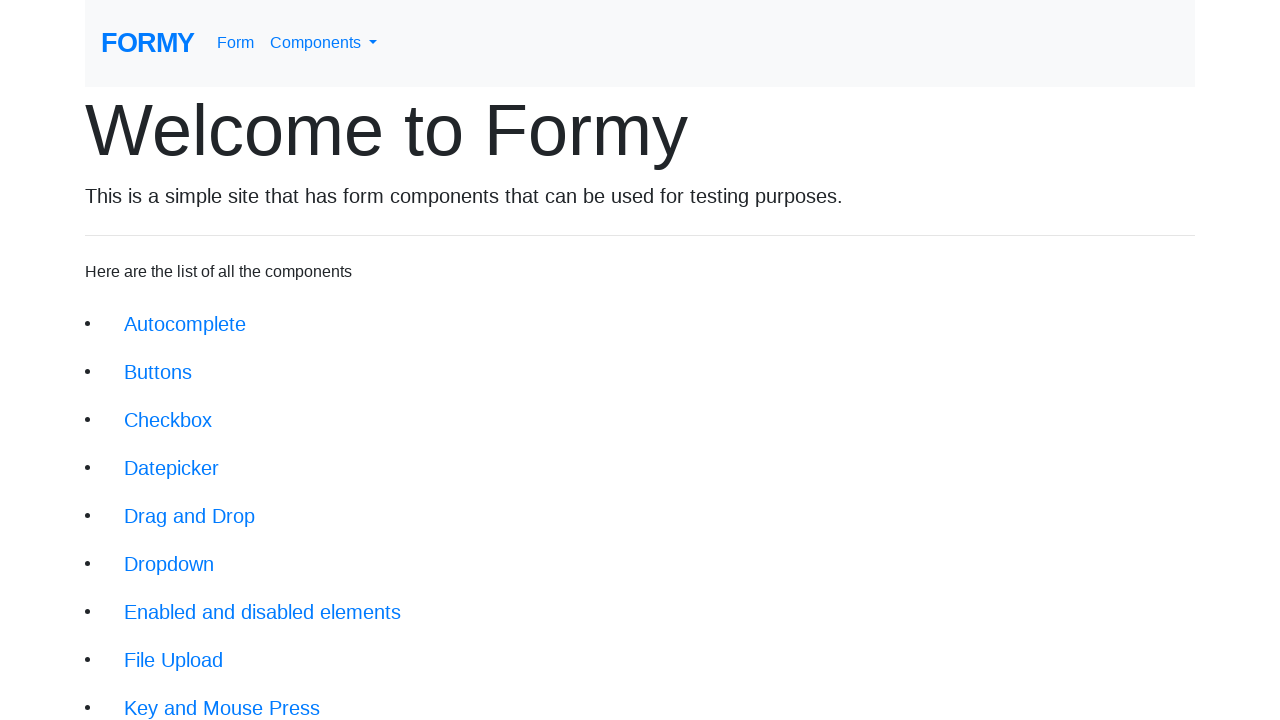

Clicked on the Modals link in navigation at (151, 504) on xpath=/html/body/div/div/li[10]/a
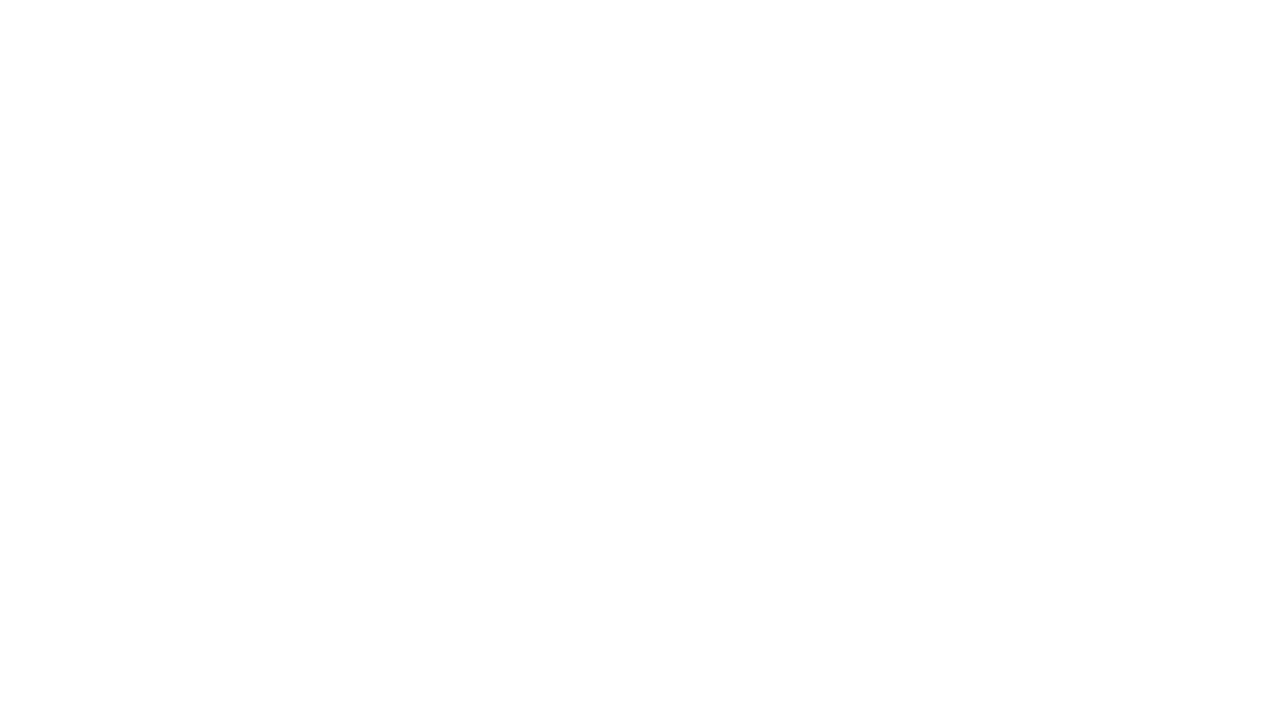

Modal page loaded and modal button is visible
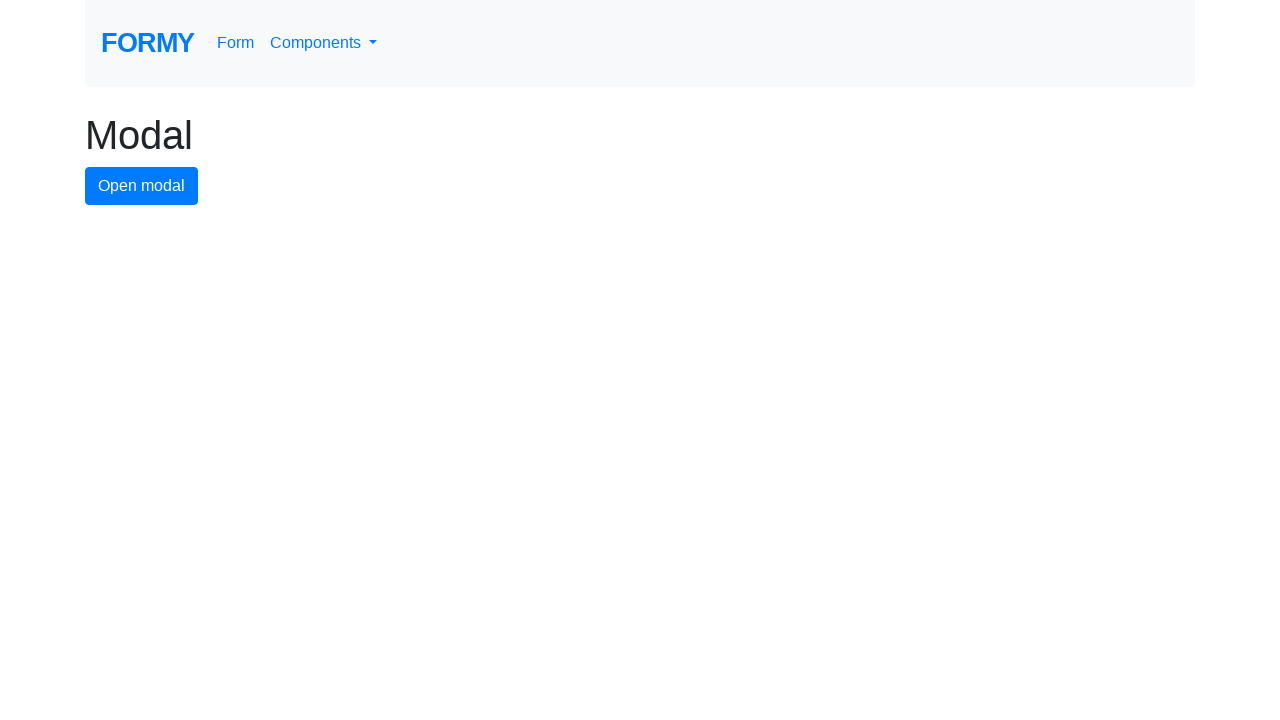

Clicked the button to open the modal dialog at (142, 186) on #modal-button
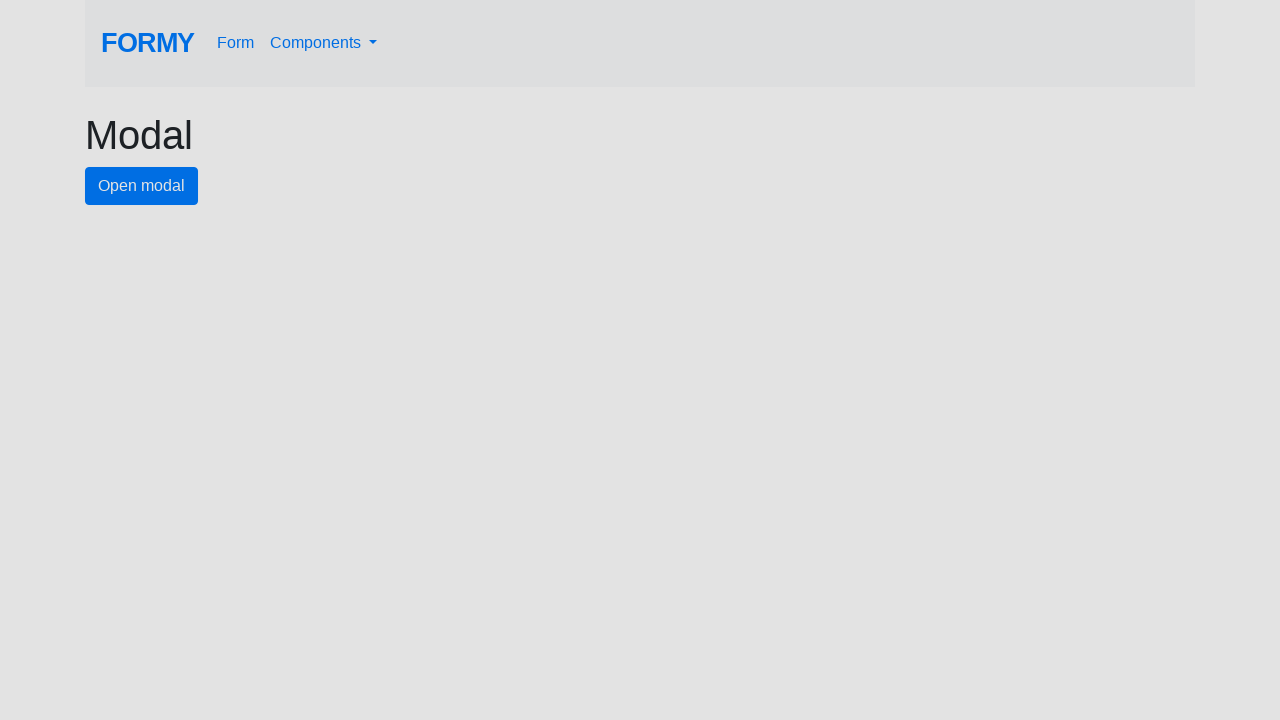

Modal dialog appeared and is now visible
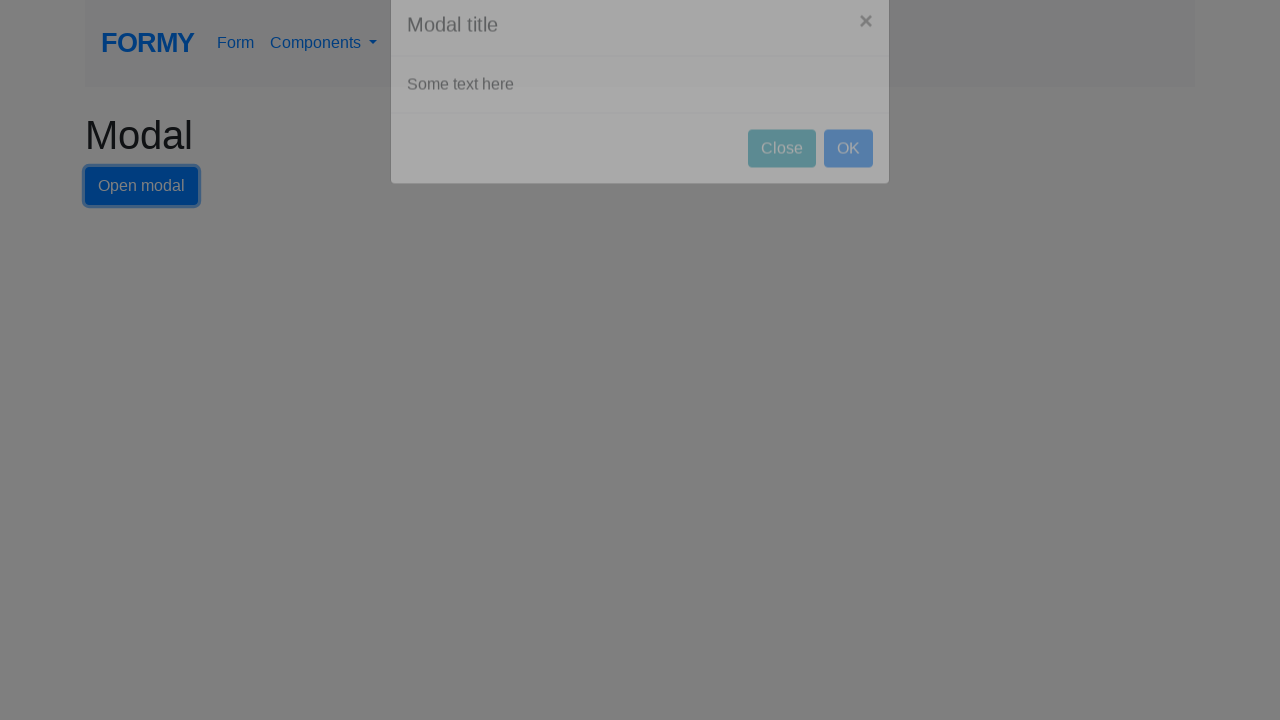

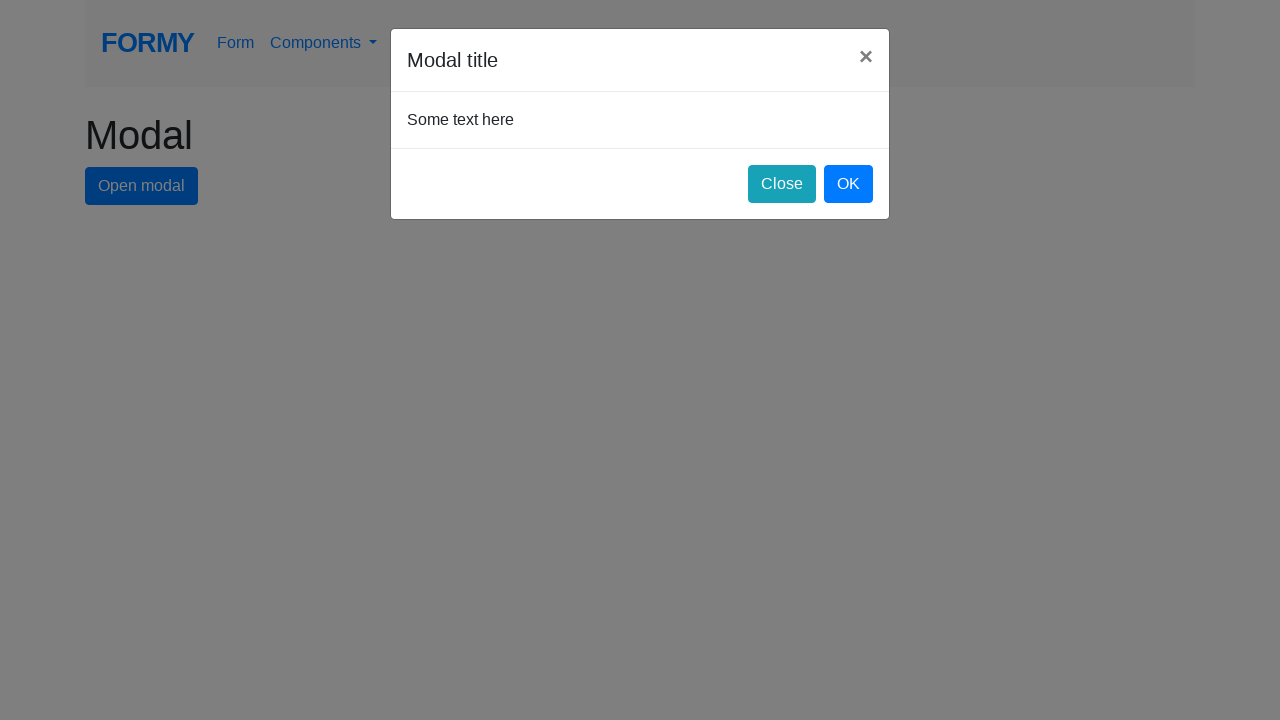